Tests nested frames navigation by clicking through to the nested frames page

Starting URL: http://the-internet.herokuapp.com/

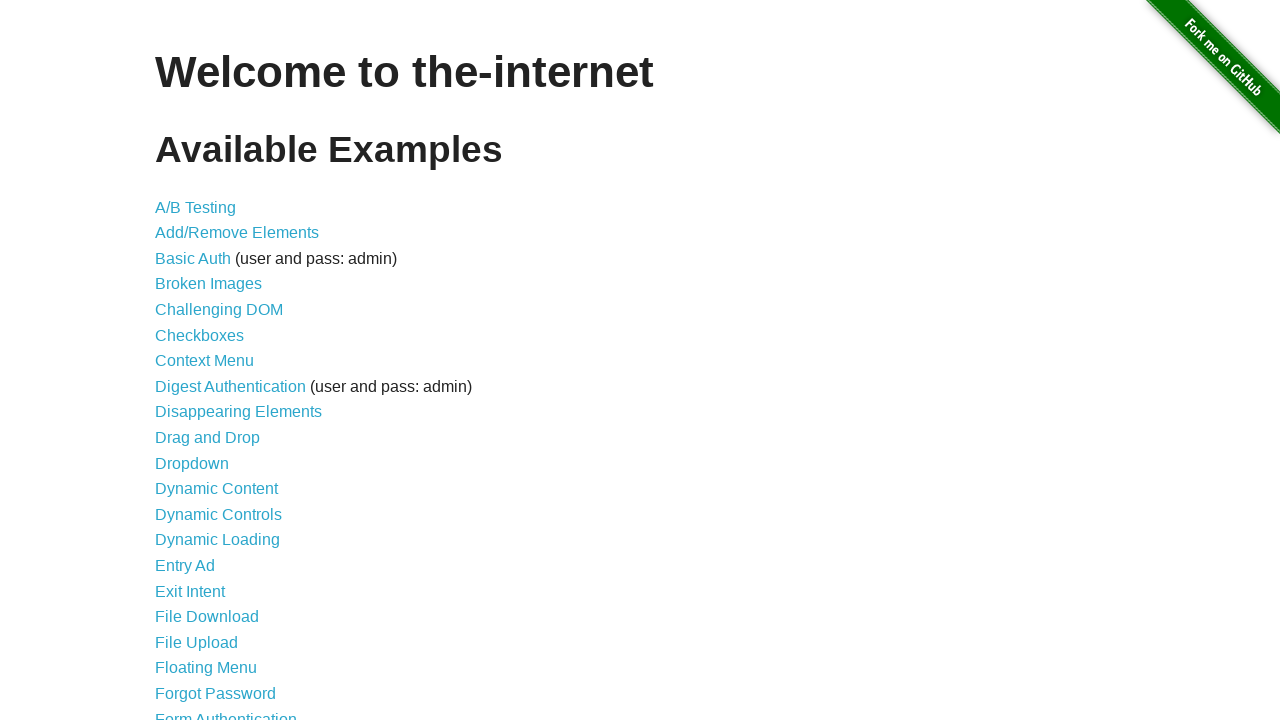

Clicked on Frames link at (182, 361) on text=Frames
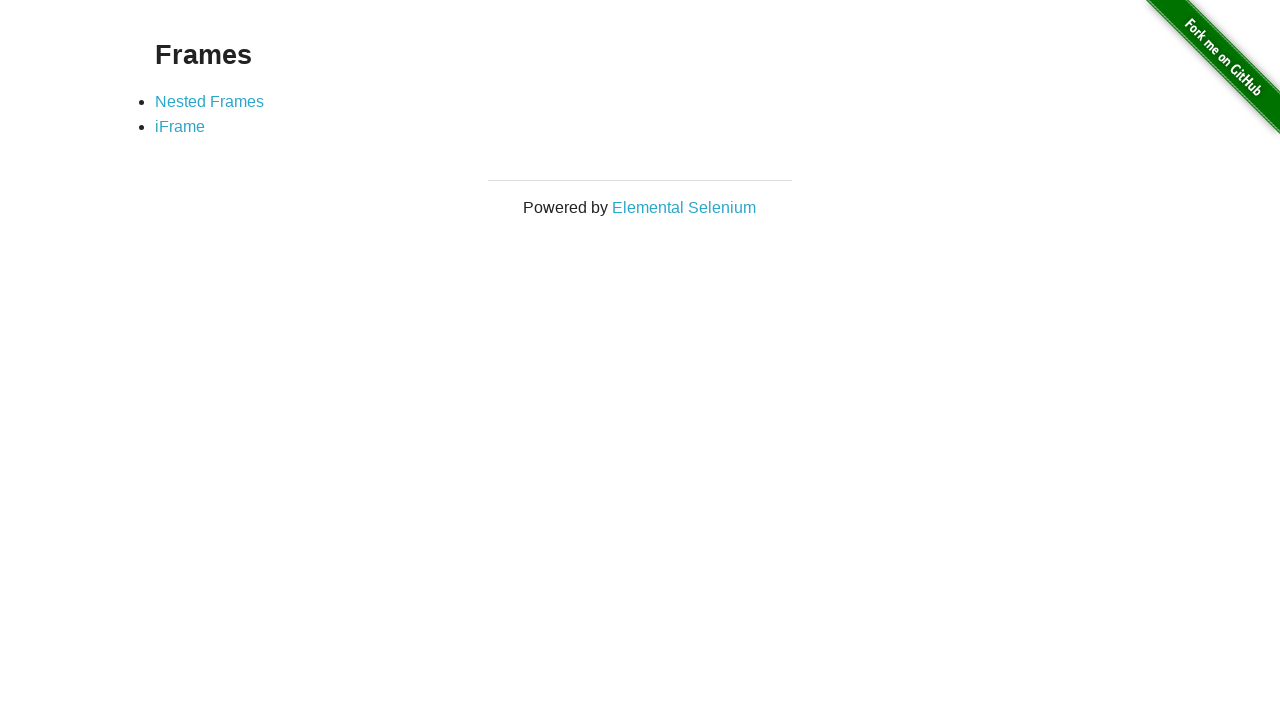

Clicked on Nested Frames link to navigate to nested frames page at (210, 101) on text=Nested Frames
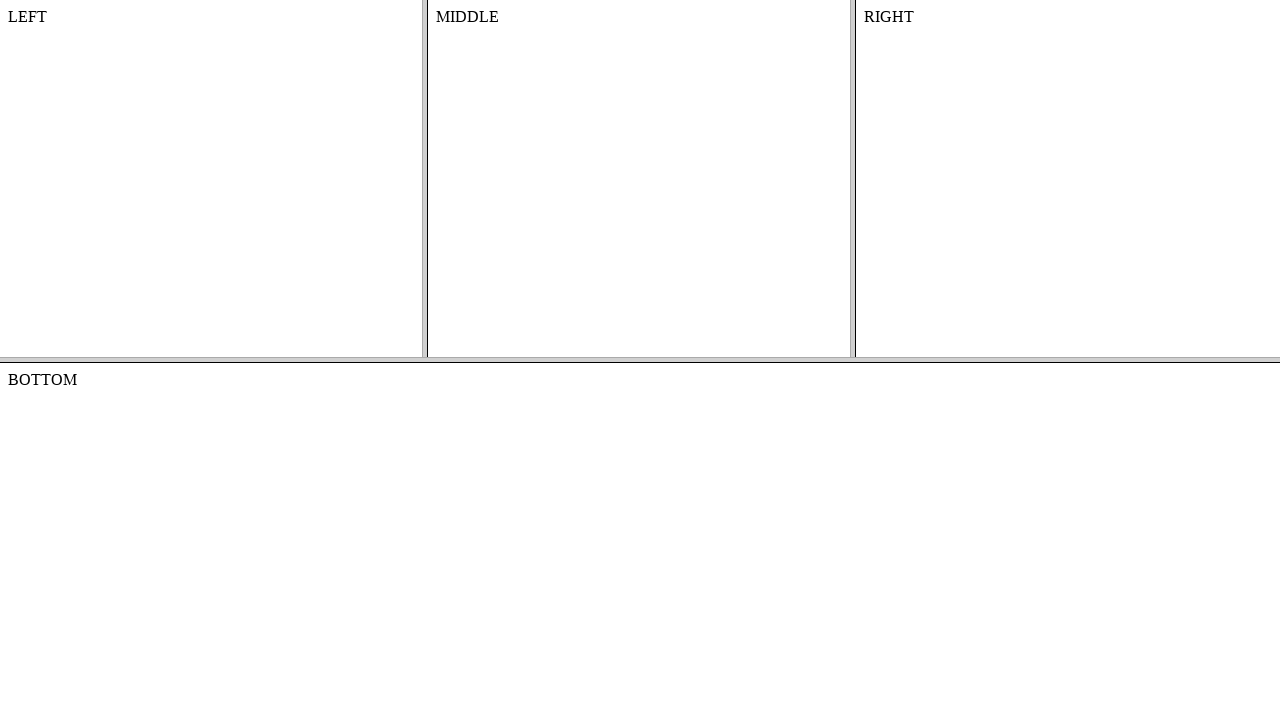

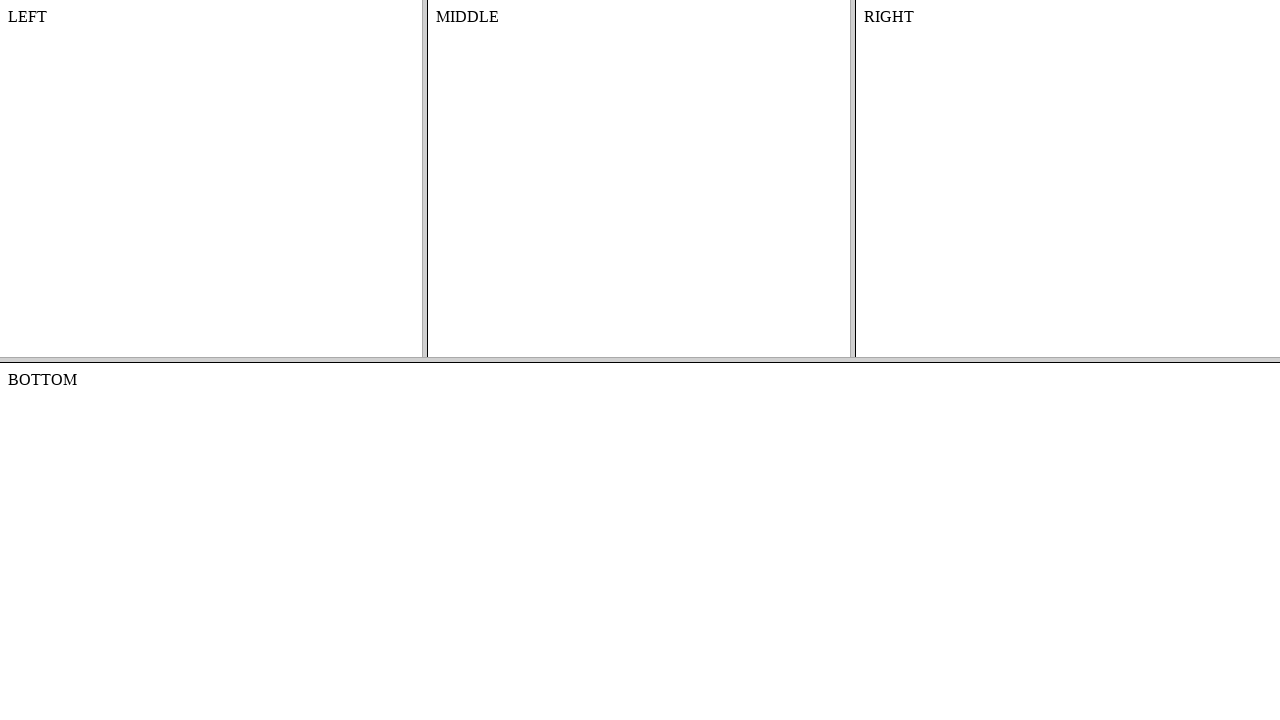